Tests the business partner sign-up form on WhenWise by entering a business name, selecting a business type from a dropdown, and locating the sign-up button.

Starting URL: https://whenwise.com/become-partner

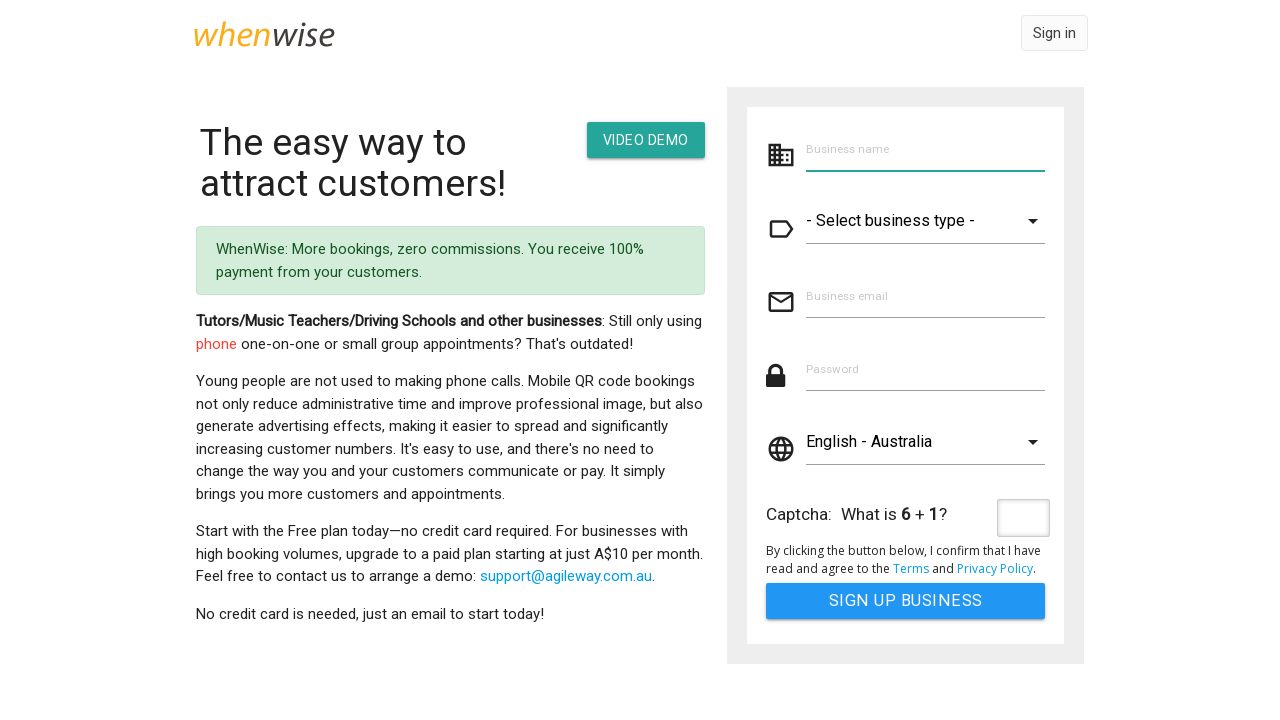

Set viewport size to 1280x720
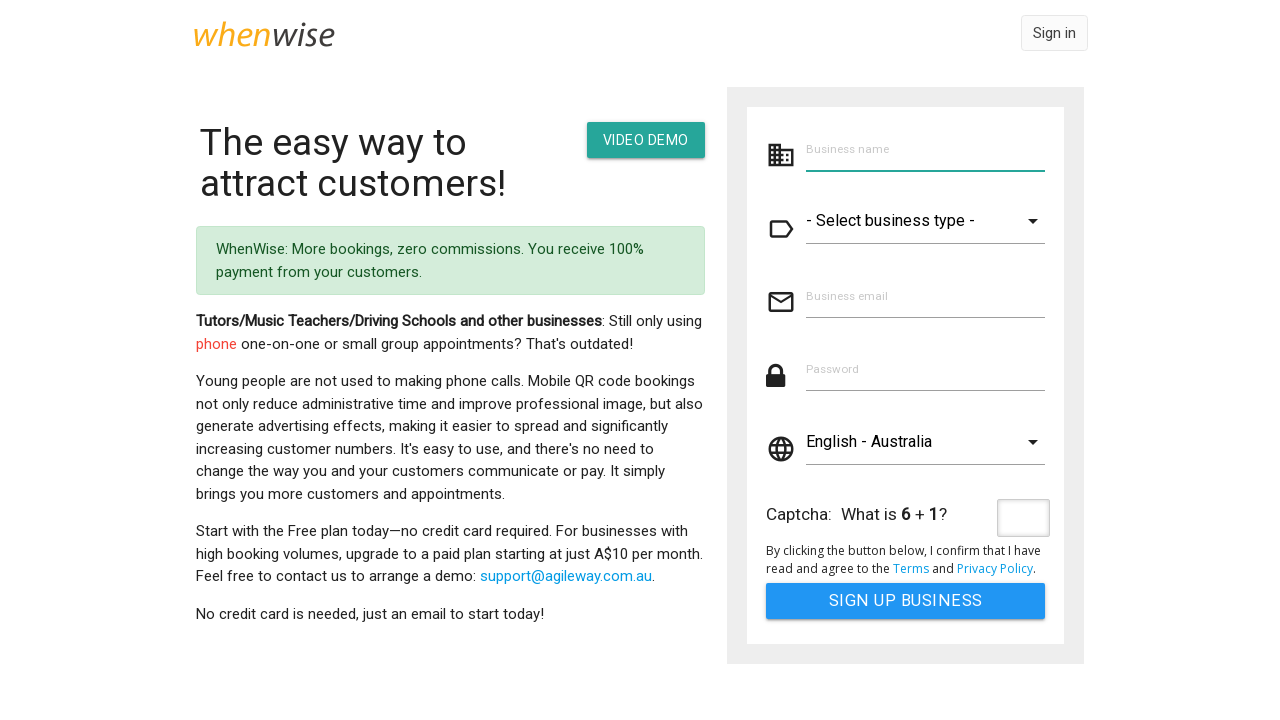

Filled business name field with 'Wise Business' on #biz_name
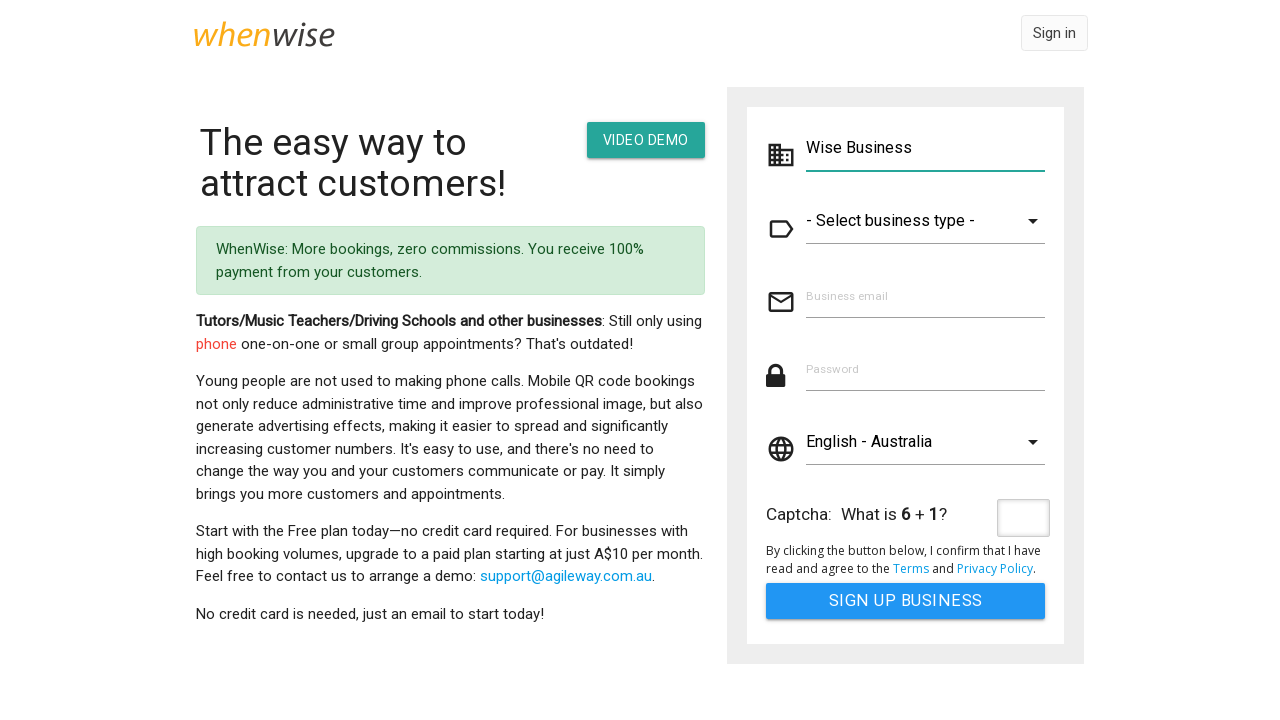

Clicked on business type dropdown to open it at (926, 221) on xpath=//select[@name='biz[business_type]']/../..
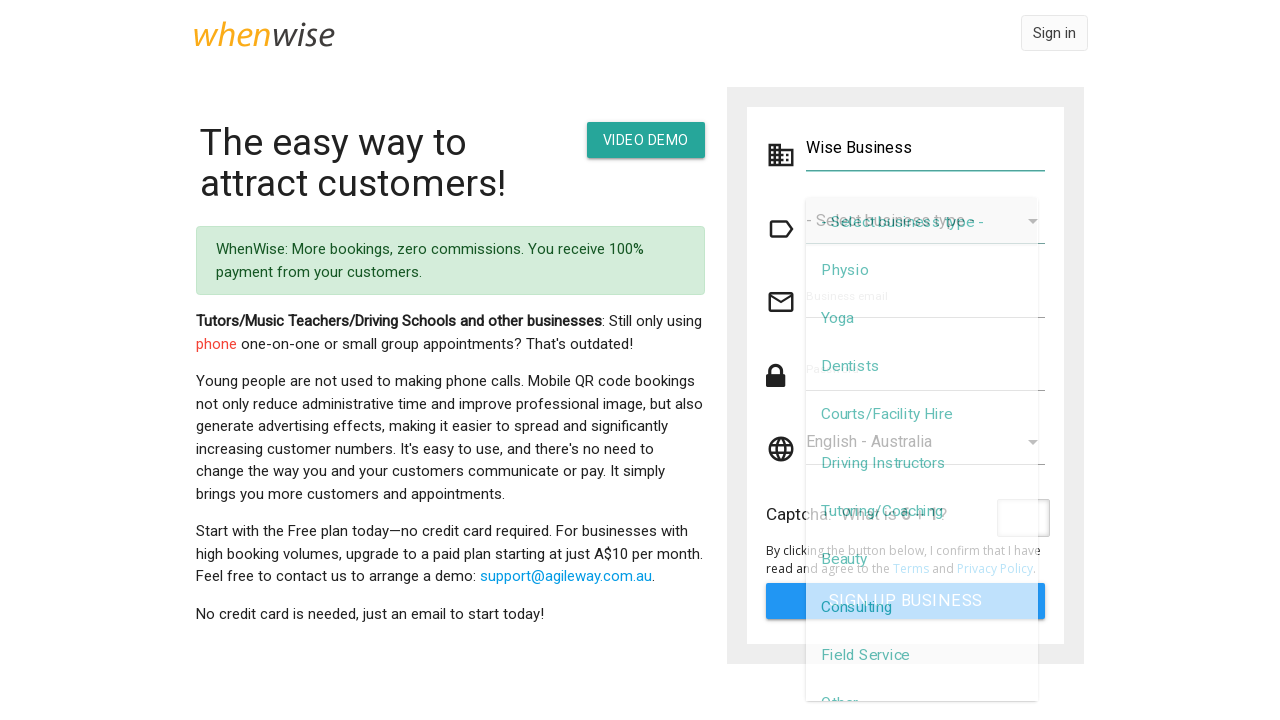

Waited for dropdown to open (250ms)
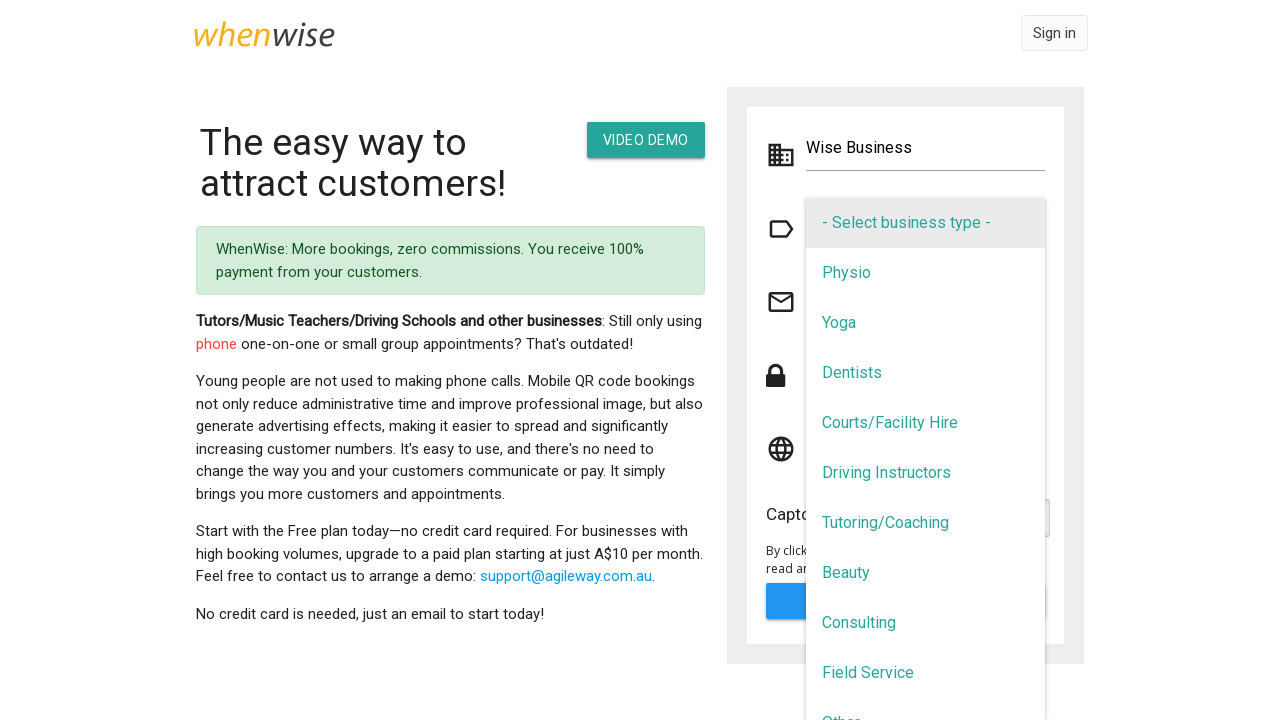

Selected 'Driving Instructors' from the business type dropdown at (926, 473) on xpath=//select[@name='biz[business_type]']/../../ul/li/span[text()='Driving Inst
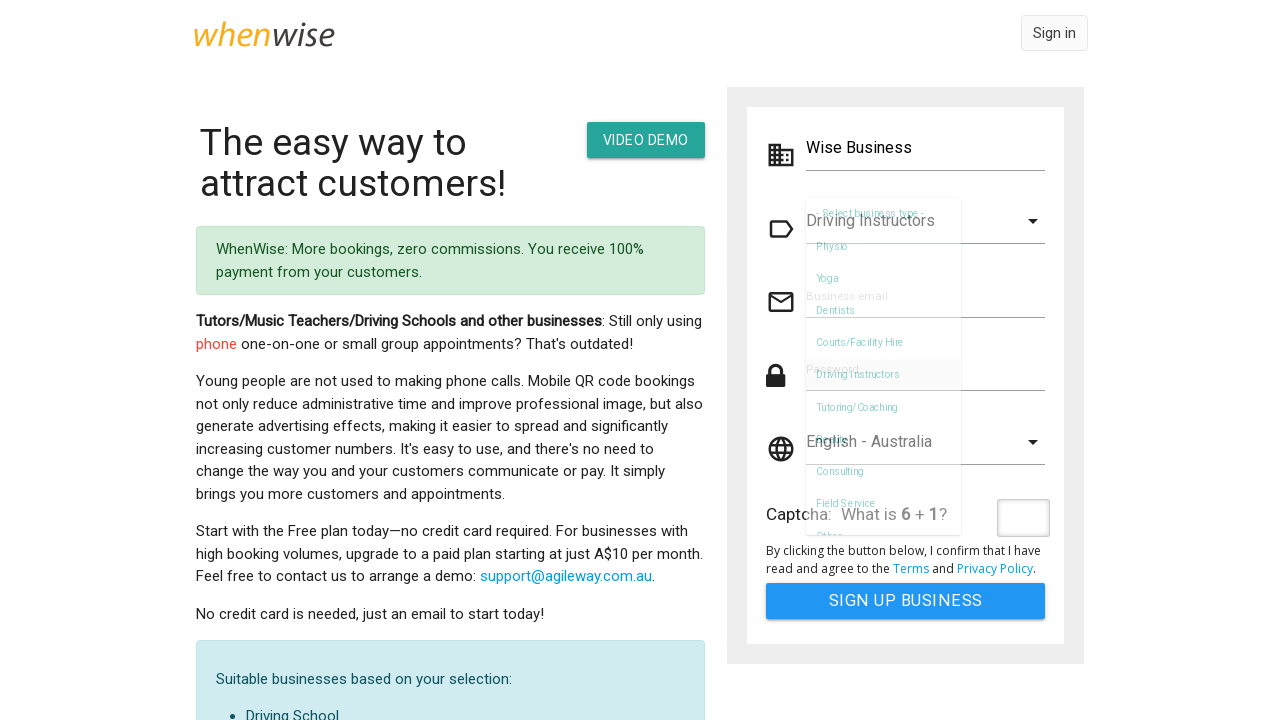

Located the create account button on the form
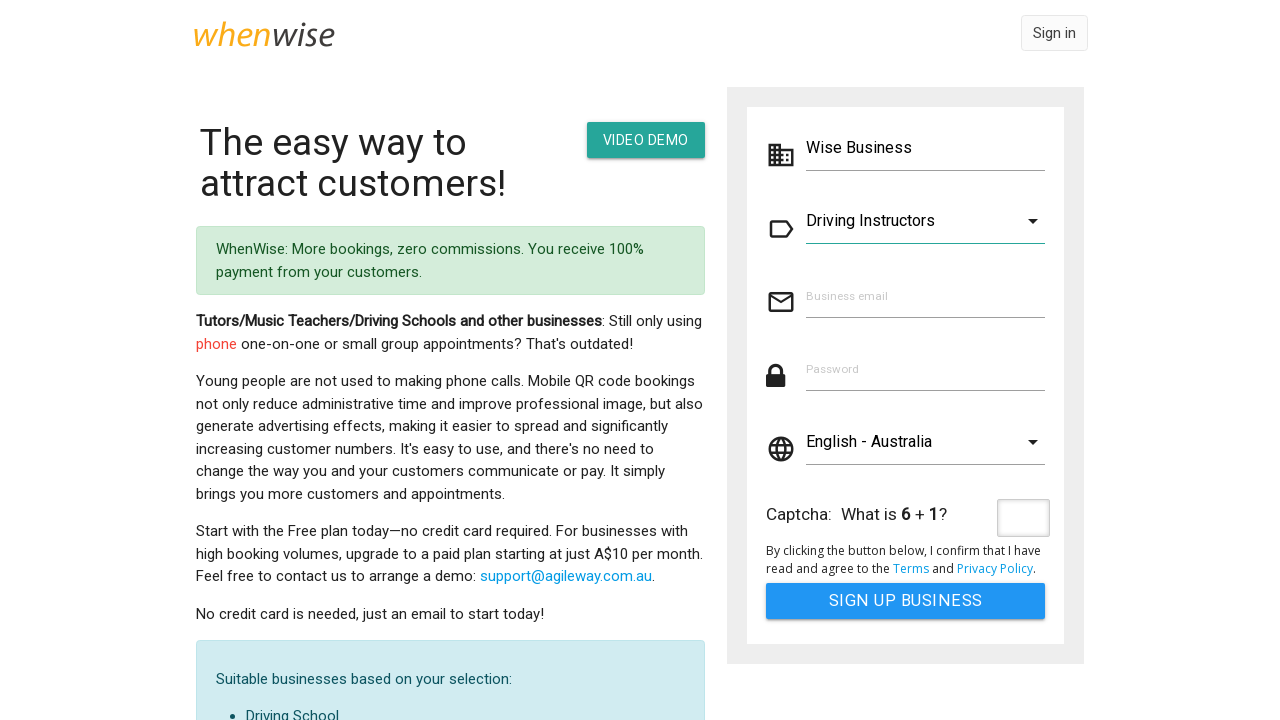

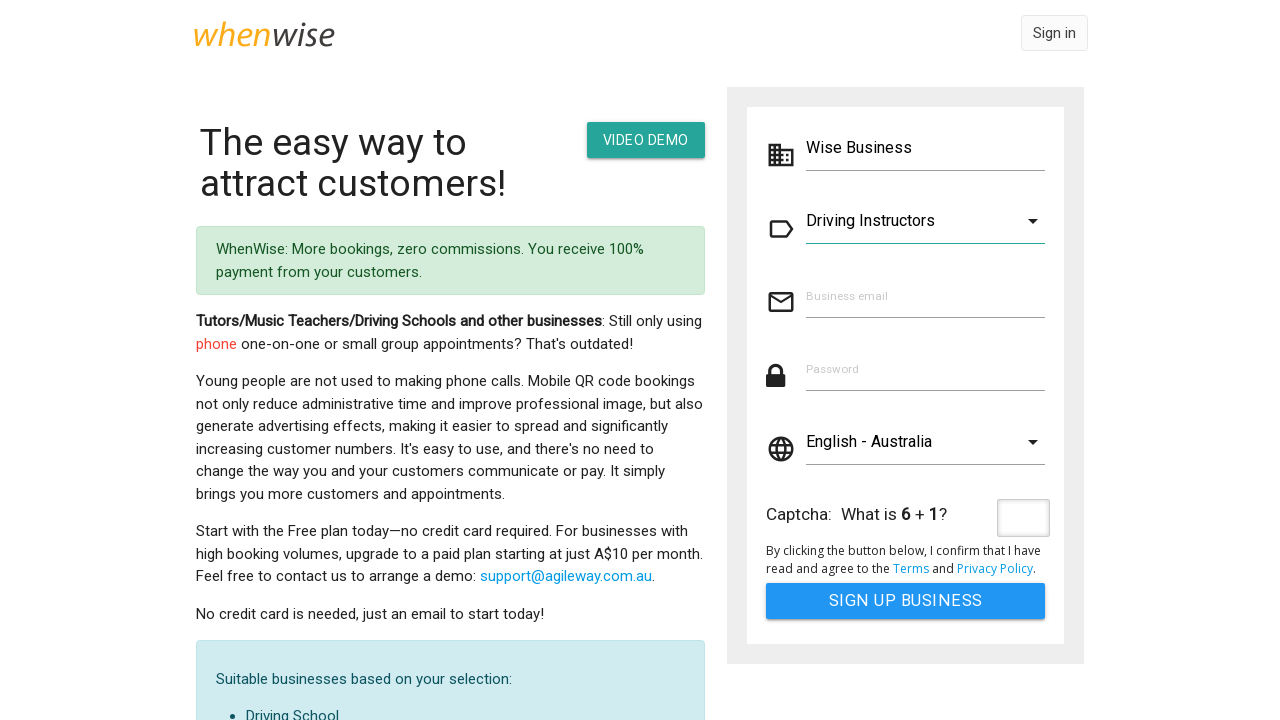